Tests basic navigation to a webpage and verifies the page loads

Starting URL: http://www.linked.com

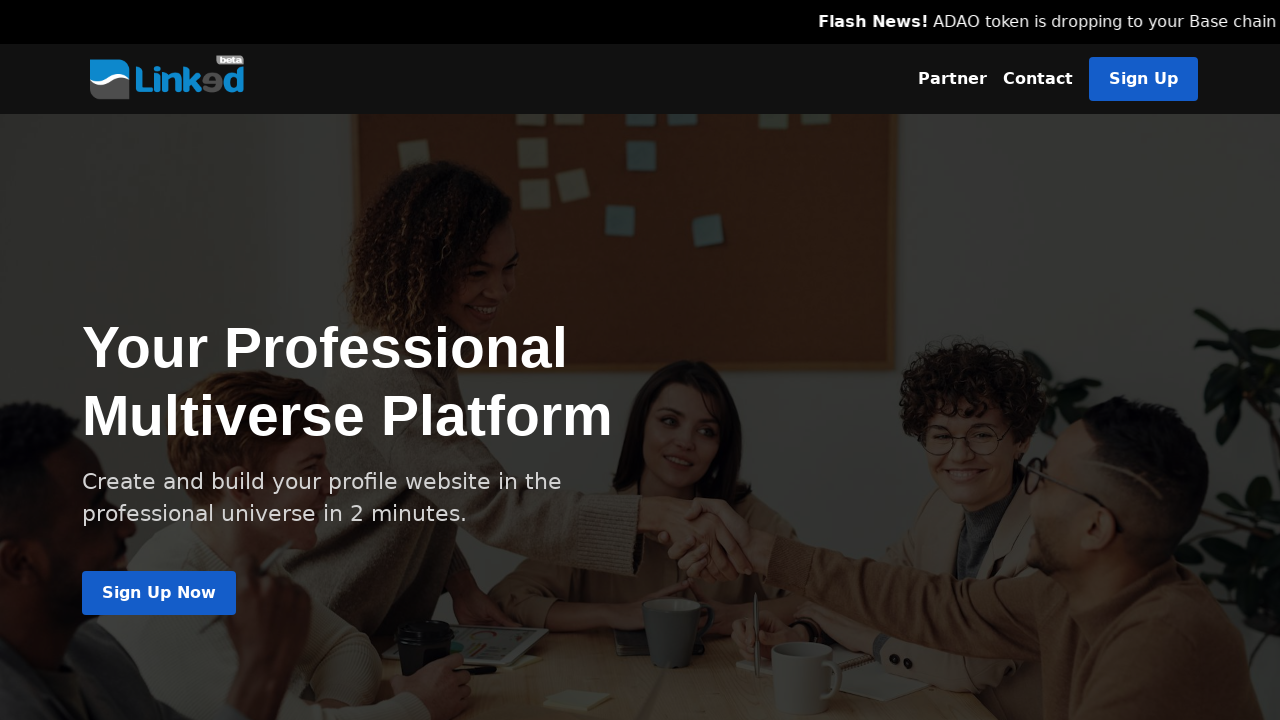

Waited for page to reach networkidle load state
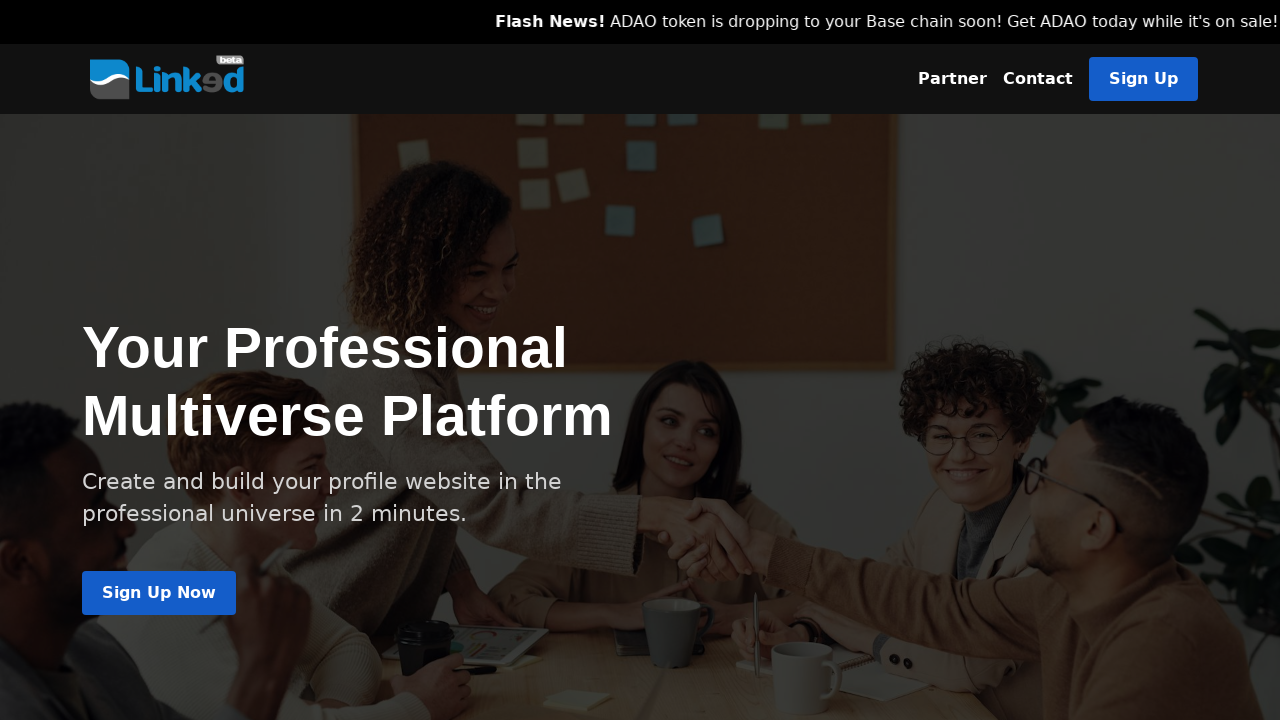

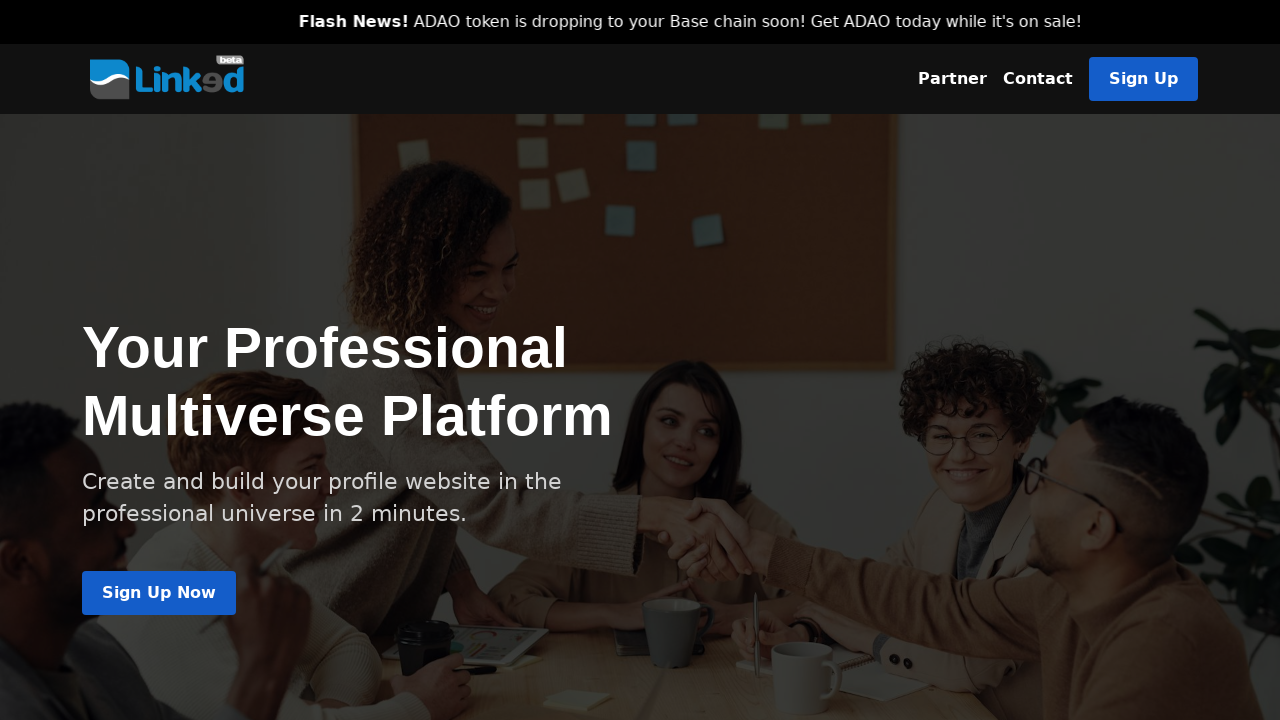